Tests various web element interactions on a sample form page including filling text fields, selecting dropdown options, clicking checkboxes and radio buttons, entering textarea content, and handling an alert popup.

Starting URL: http://www.globalsqa.com/samplepagetest/

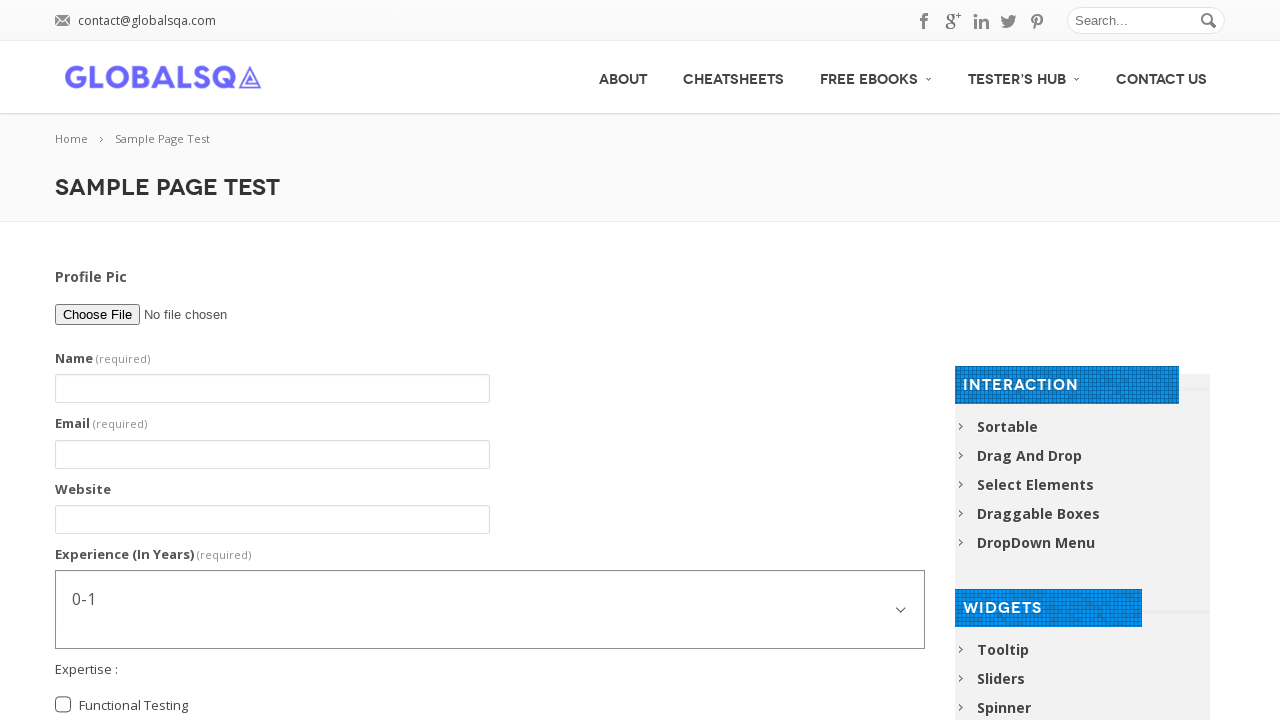

Filled name field with 'Abhishek Sarkar' on input[name='g2599-name']
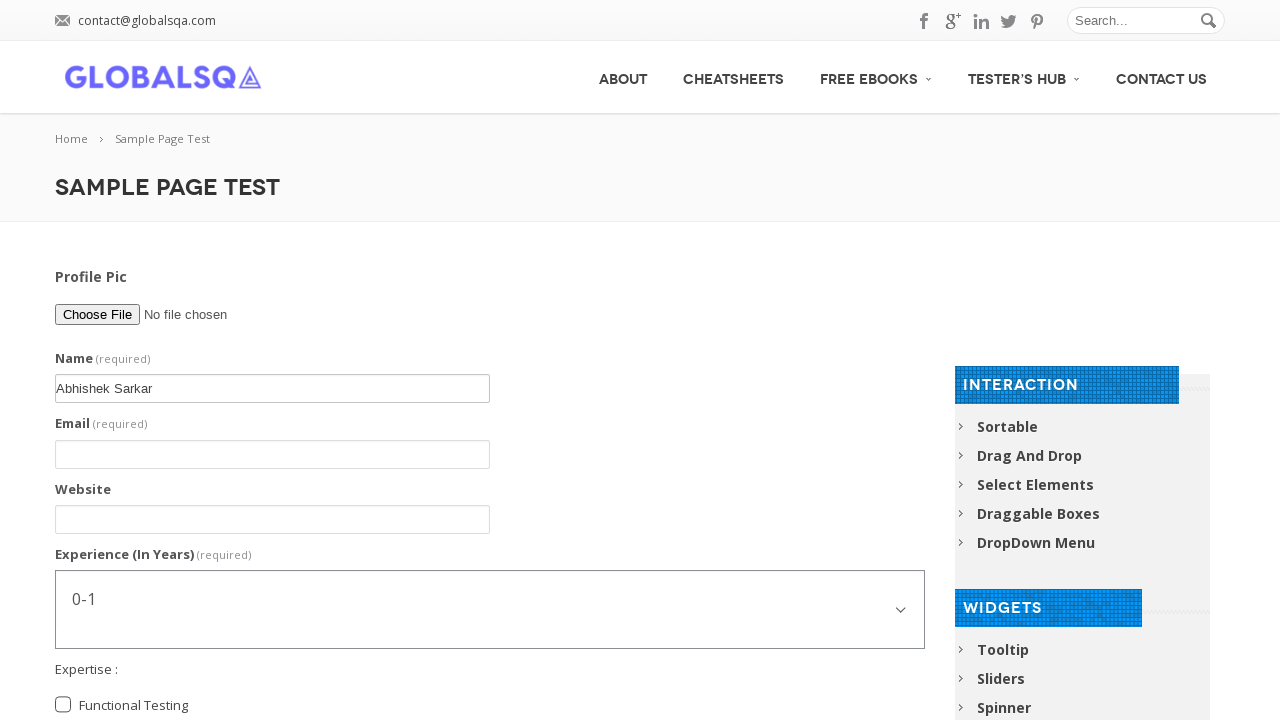

Filled email field with 'sarkar.abhishek066@gmail.com' on input[name='g2599-email']
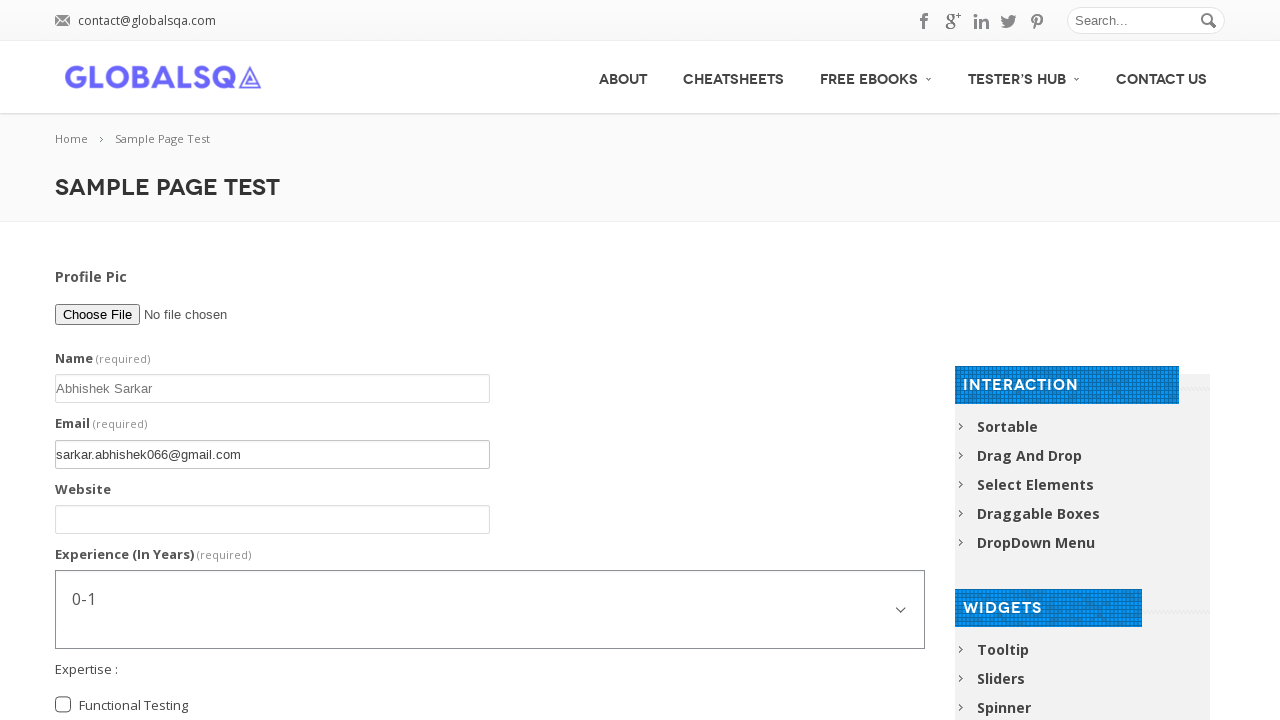

Filled website field with 'www.Rony.com' on input[name='g2599-website']
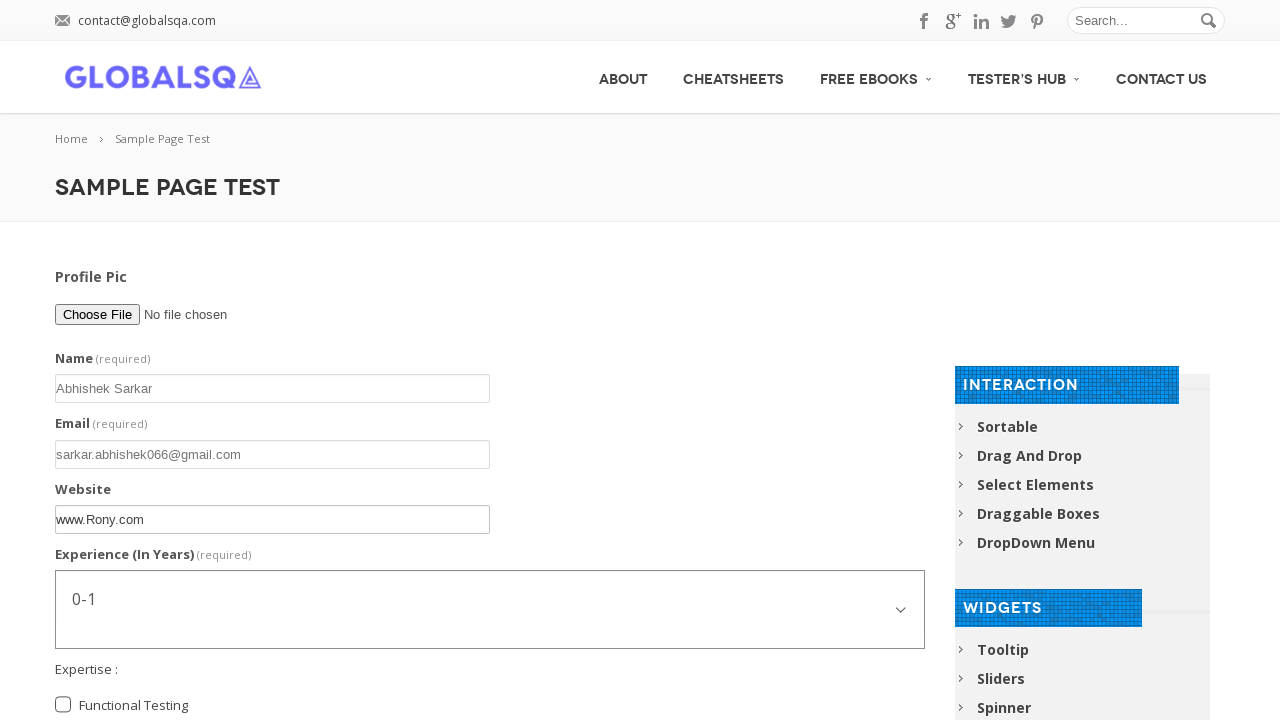

Selected '1-3' years experience from dropdown by value on select#g2599-experienceinyears
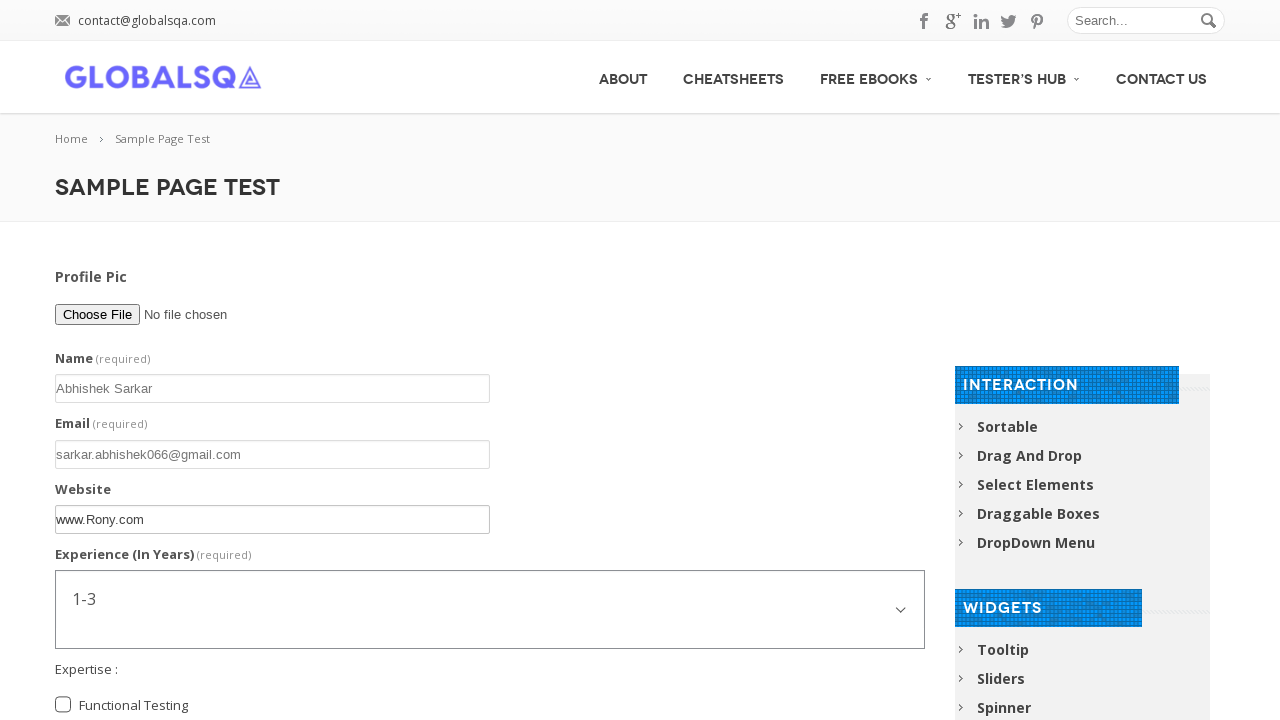

Selected '5-7' years experience from dropdown by label on select#g2599-experienceinyears
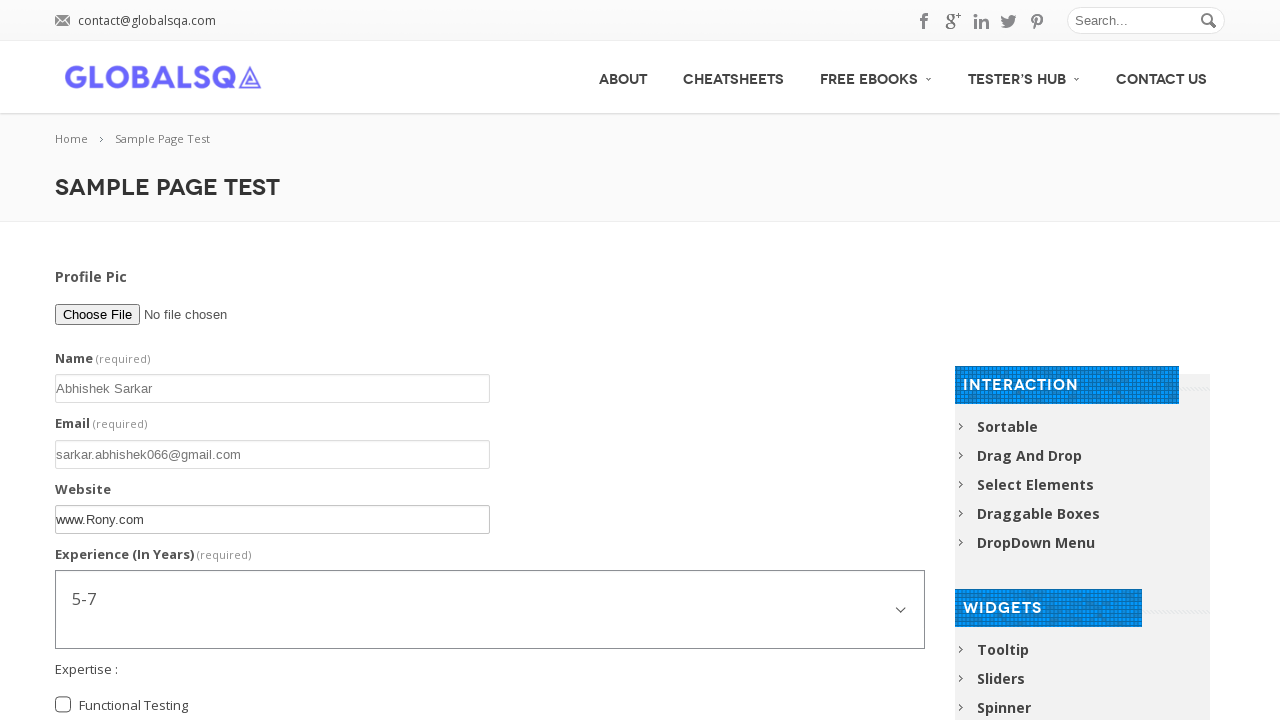

Clicked Functional Testing checkbox at (63, 705) on input[name='g2599-expertise[]'][value='Functional Testing']
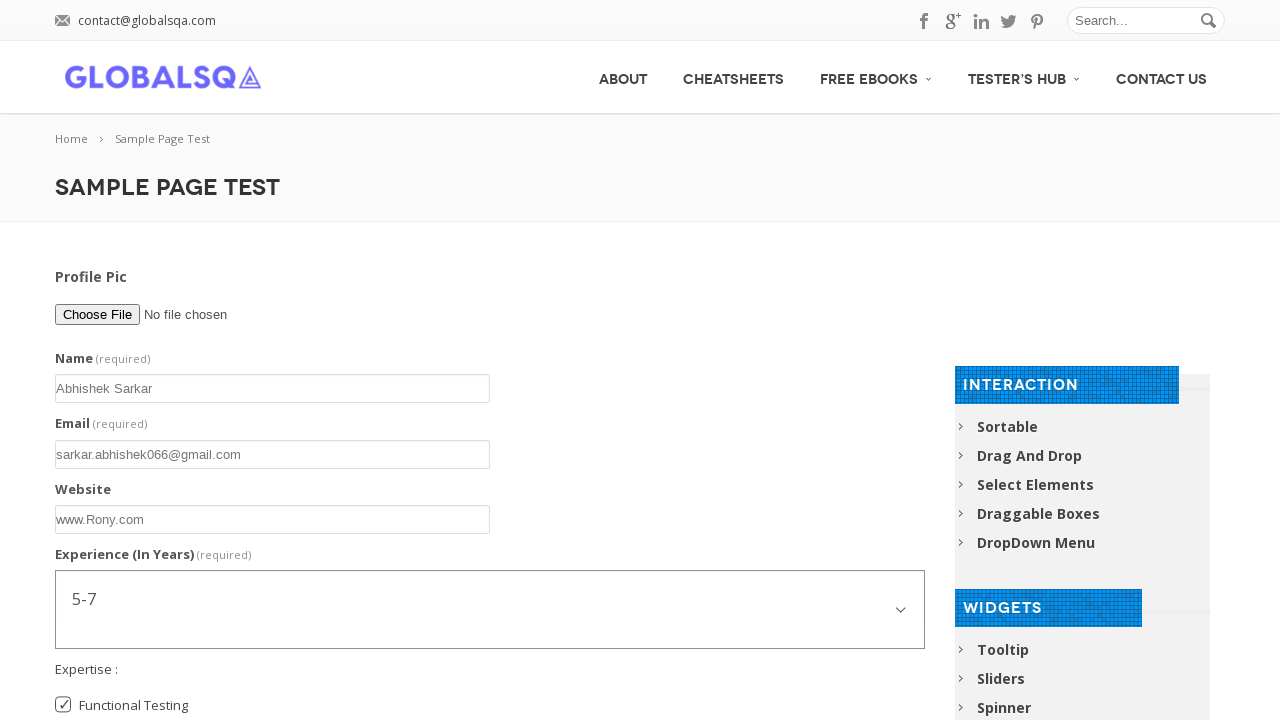

Clicked Automation Testing checkbox at (63, 377) on input[name='g2599-expertise[]'][value='Automation Testing']
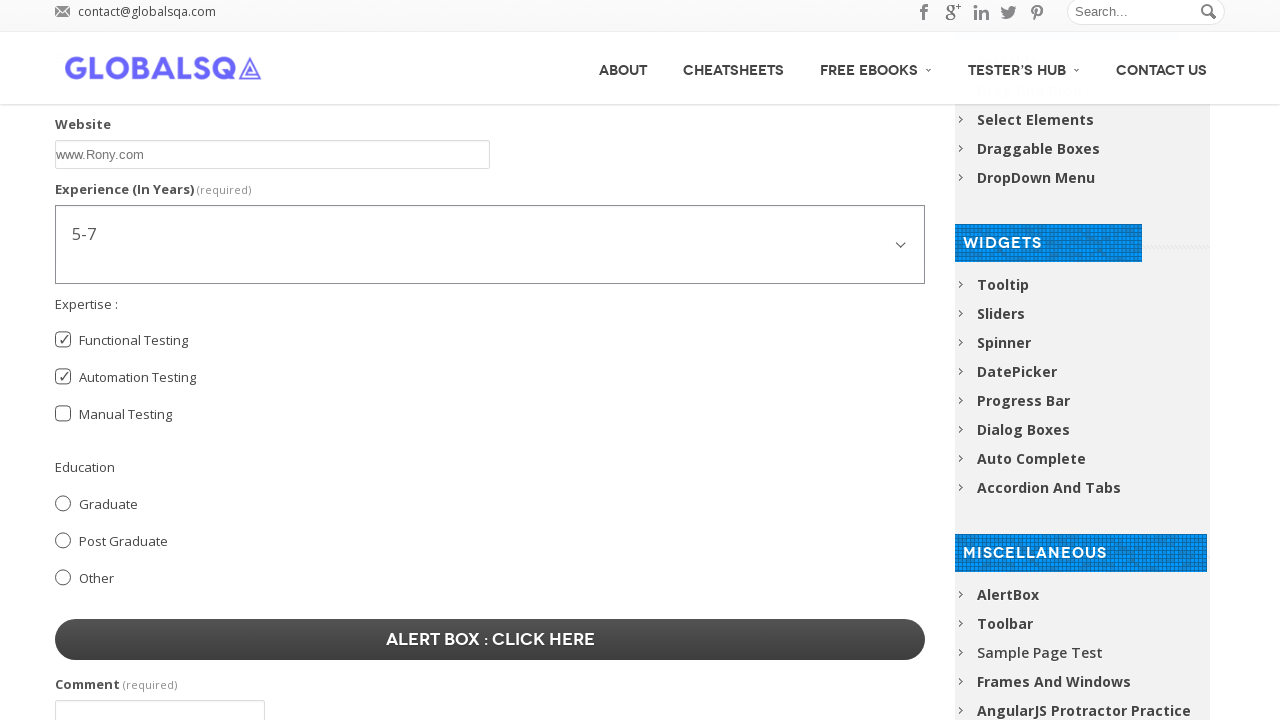

Selected Post Graduate radio button at (63, 540) on input[value='Post Graduate']
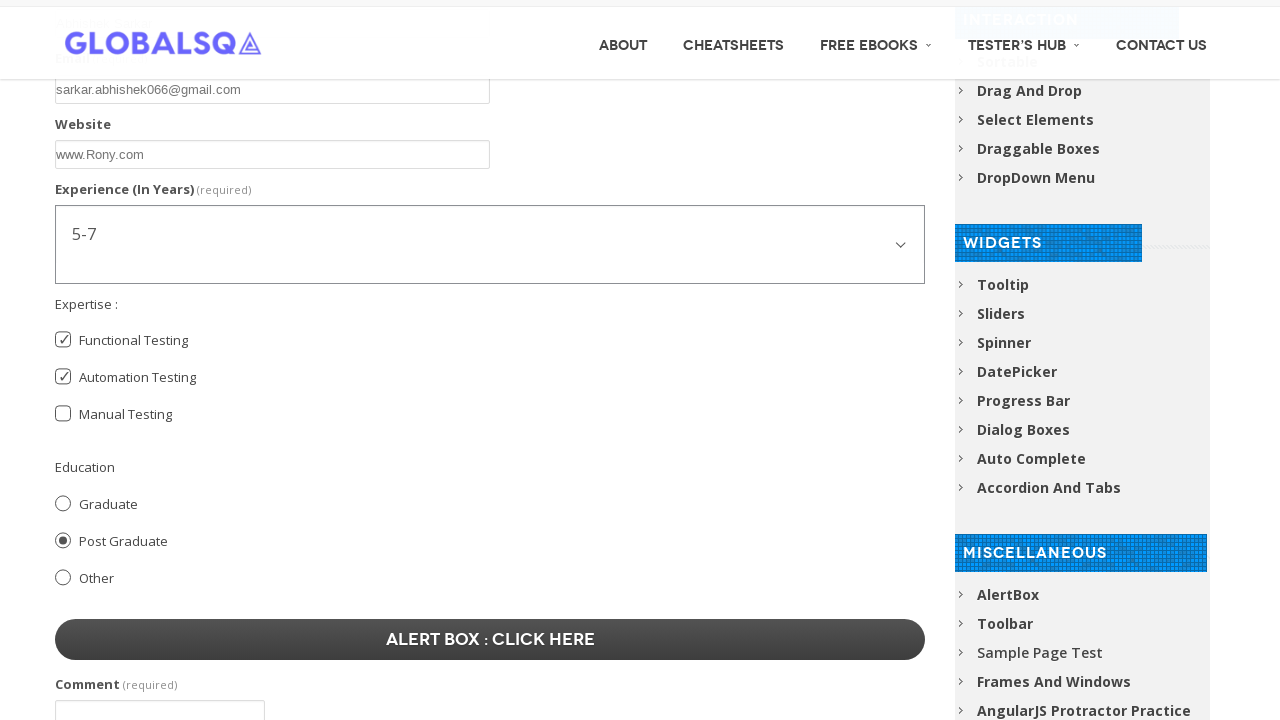

Filled textarea with automation testing comment on textarea[name='g2599-comment']
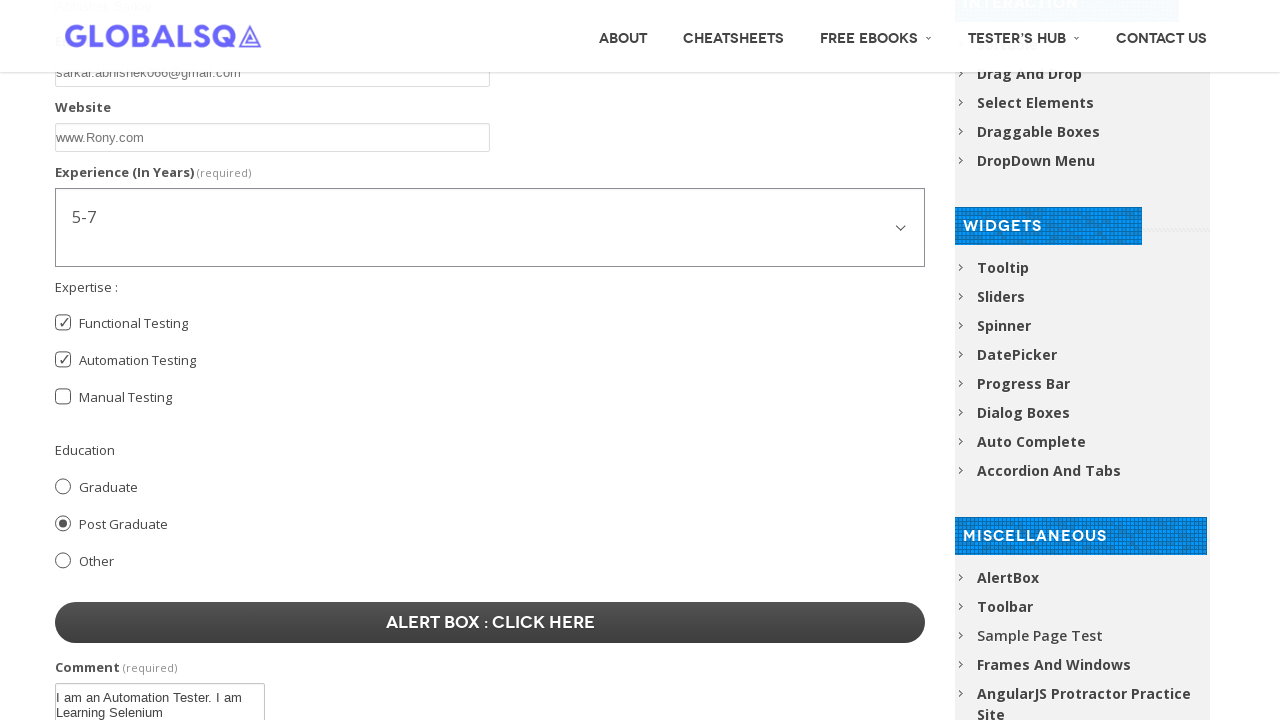

Cleared textarea content on textarea[name='g2599-comment']
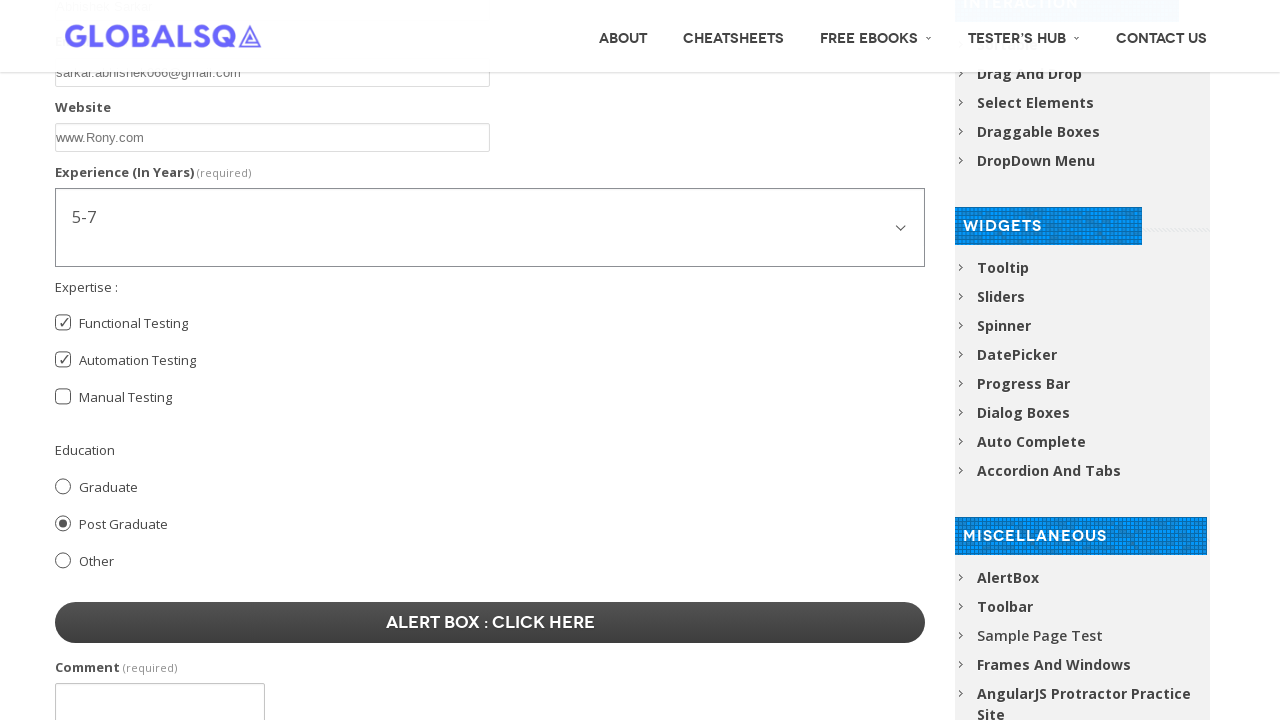

Clicked button to trigger alert popup at (490, 622) on button[onclick='myFunction()']
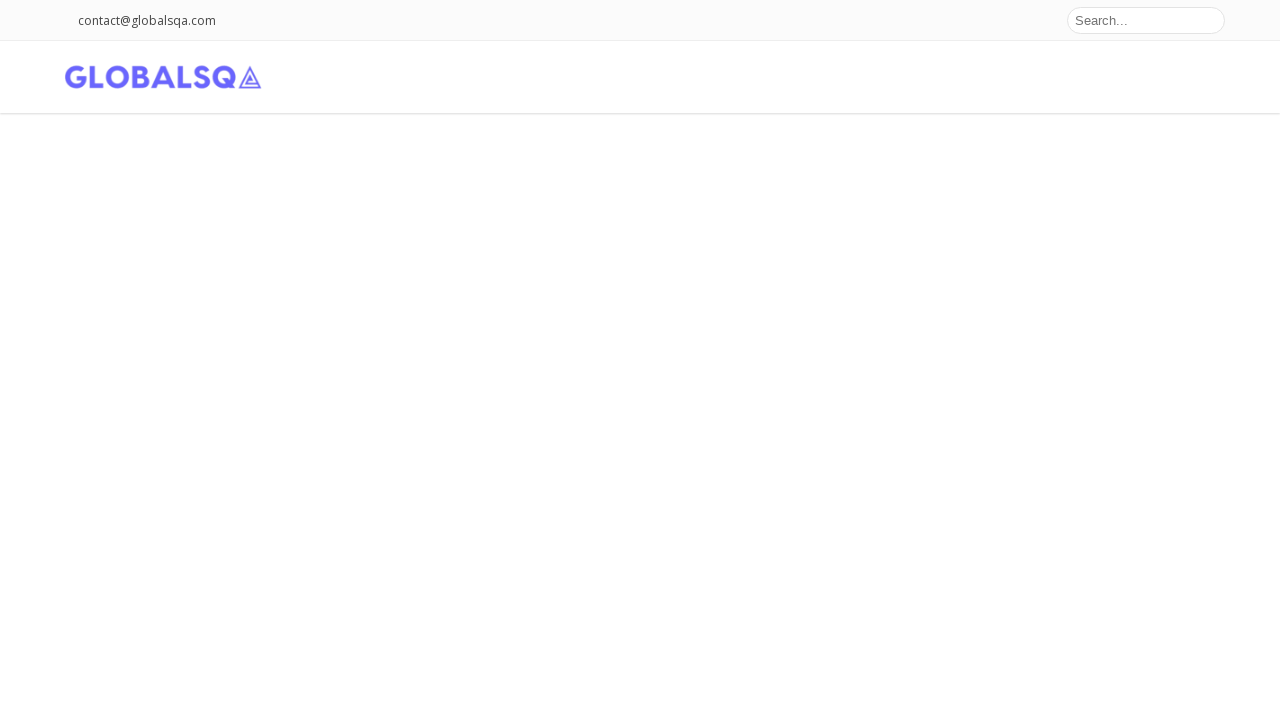

Accepted alert popup
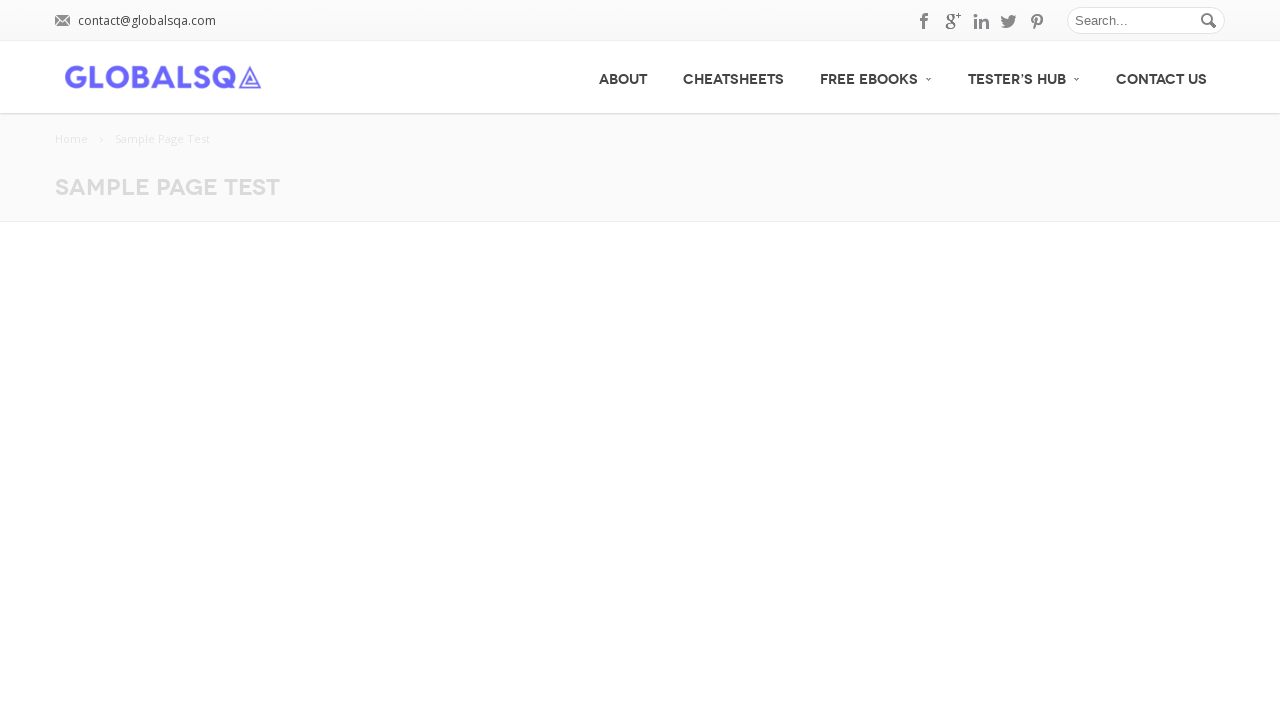

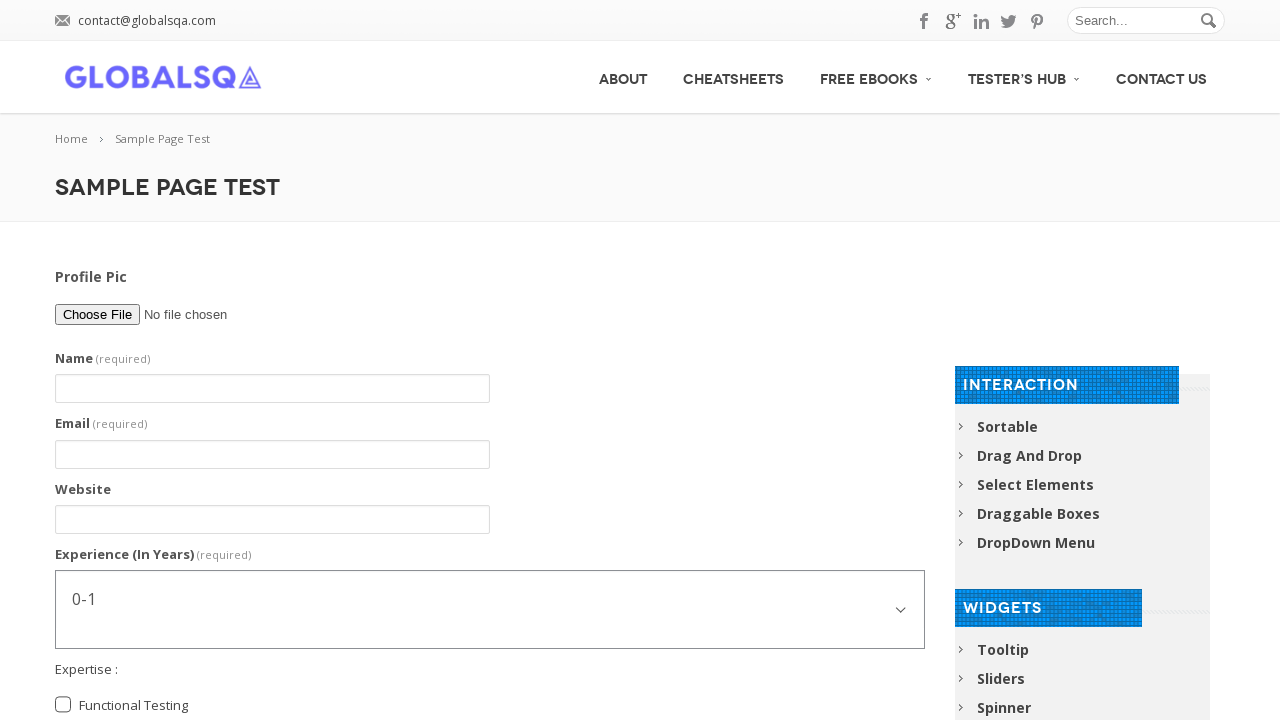